Tests the mortgage calculator by clearing the house price field and entering a new value of 800000

Starting URL: https://www.calculator.net/mortgage-calculator.html

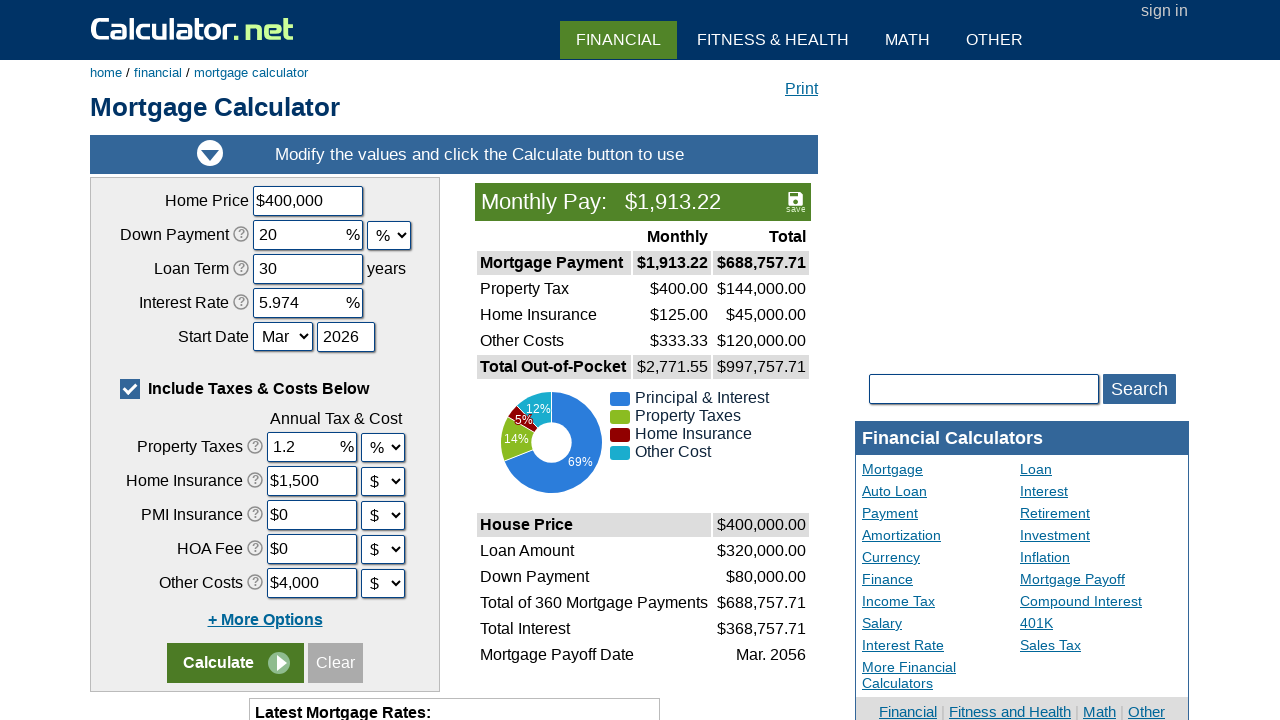

Clicked on the house price input field at (308, 201) on #chouseprice
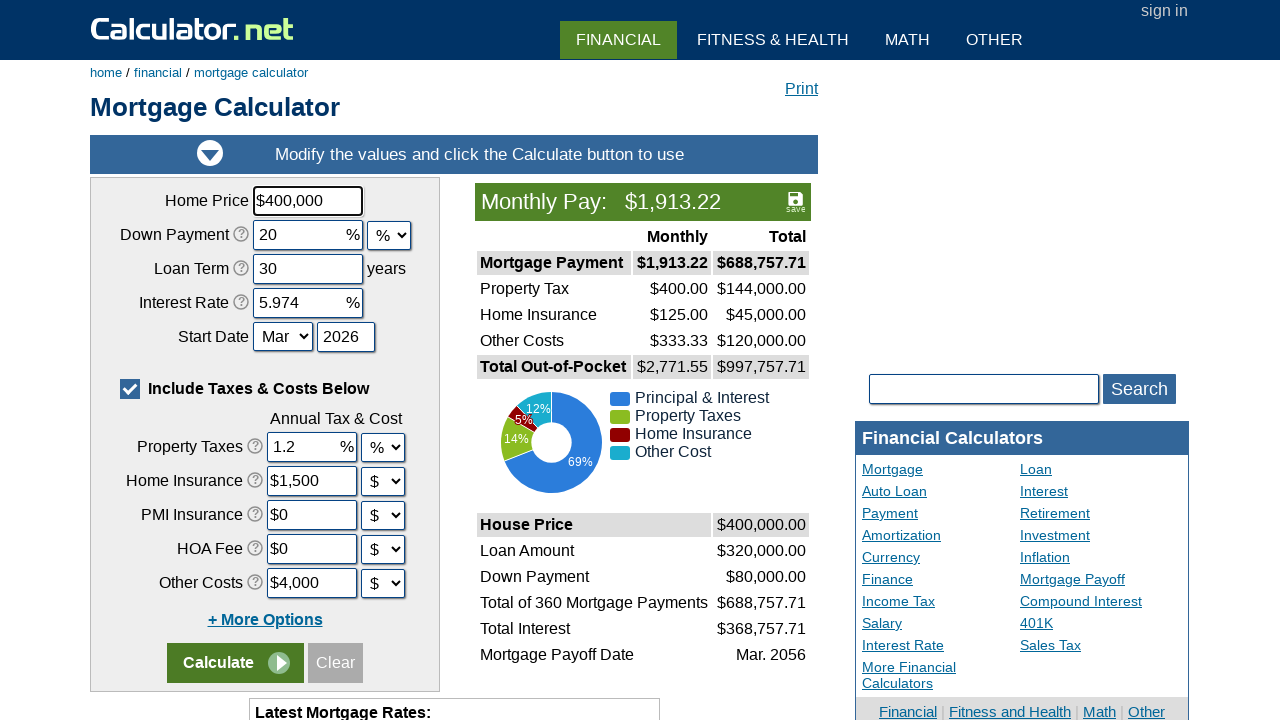

Cleared the existing house price value on #chouseprice
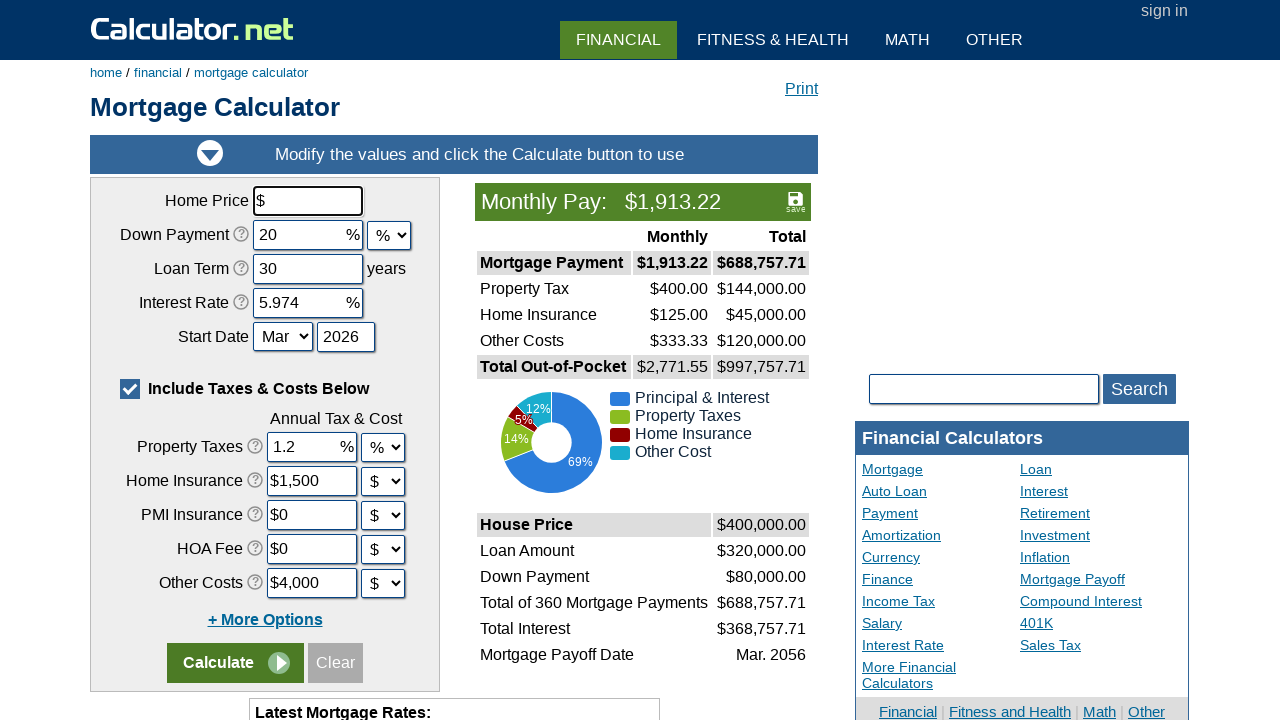

Entered new house price value of 800000 on #chouseprice
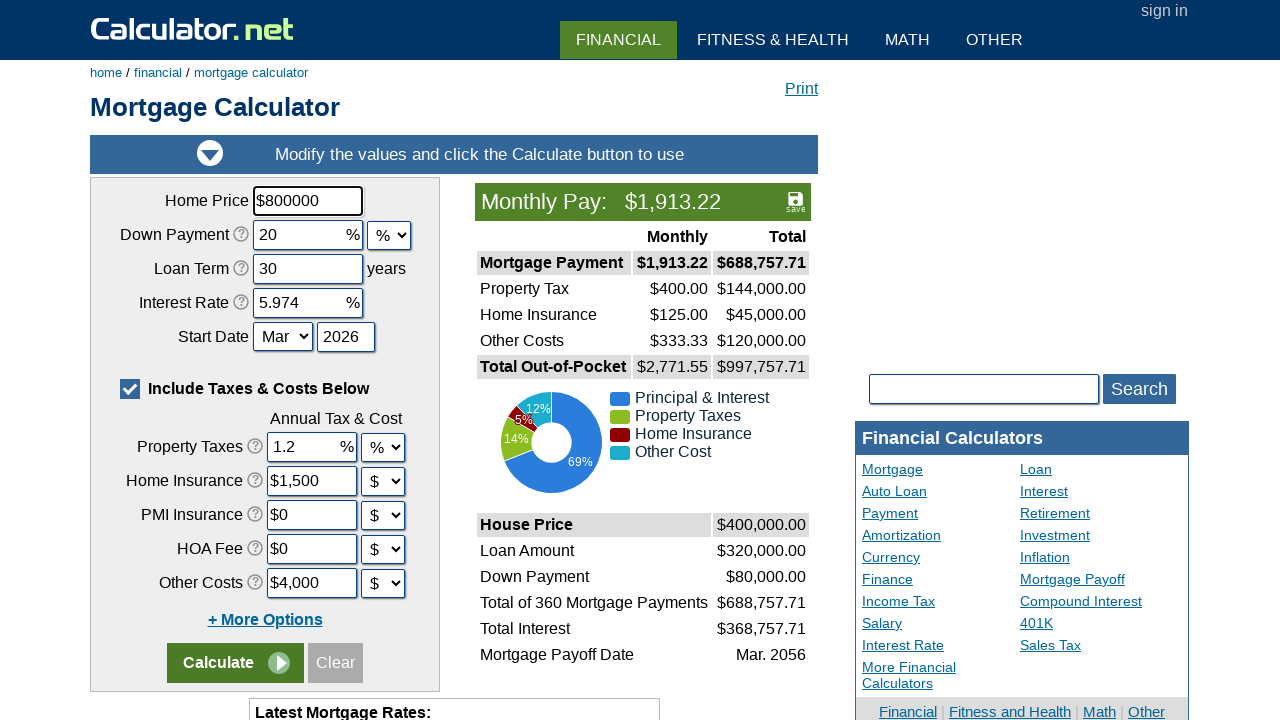

Waited 1 second to verify the input was accepted
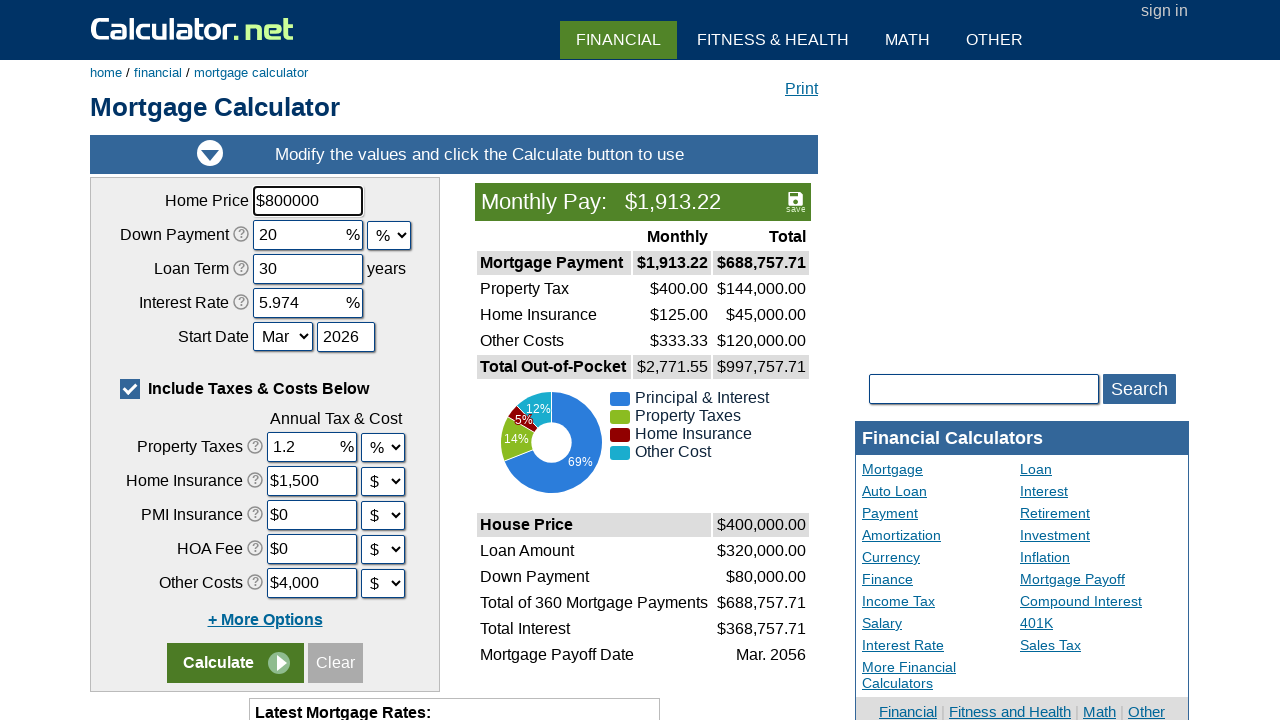

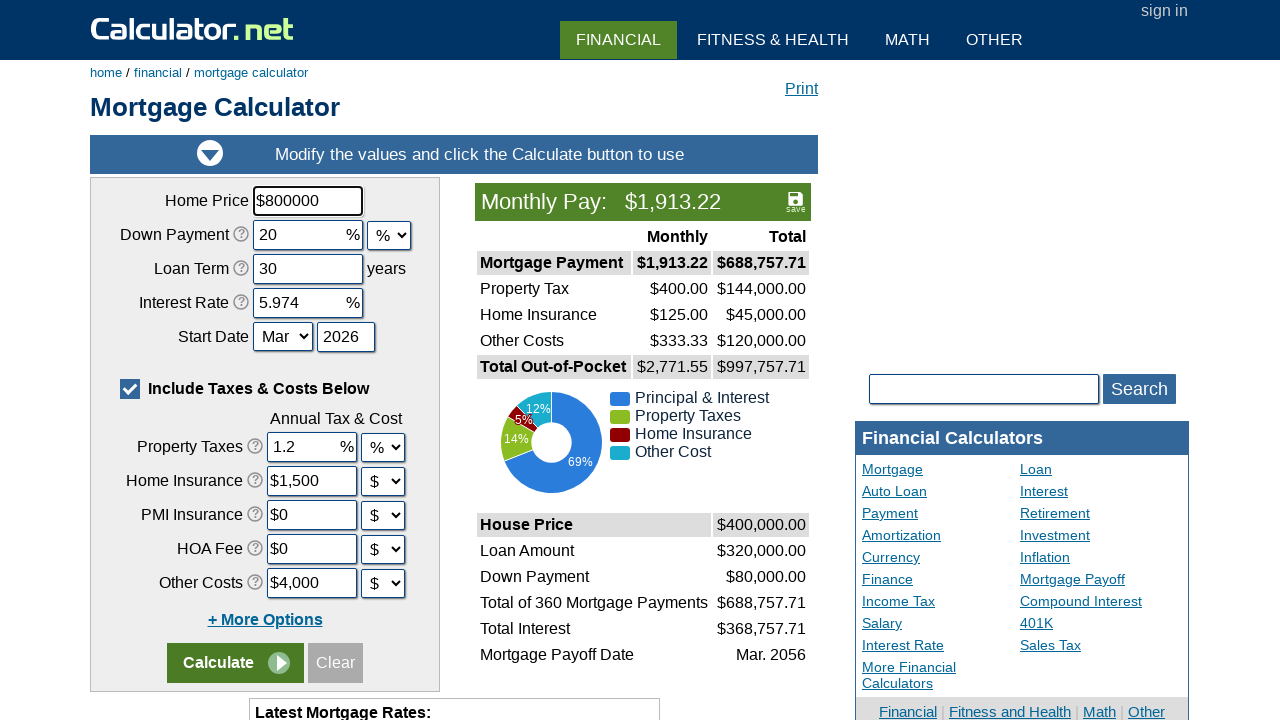